Tests that an email without two characters after "." is not accepted and displays a red border error.

Starting URL: https://demoqa.com/text-box

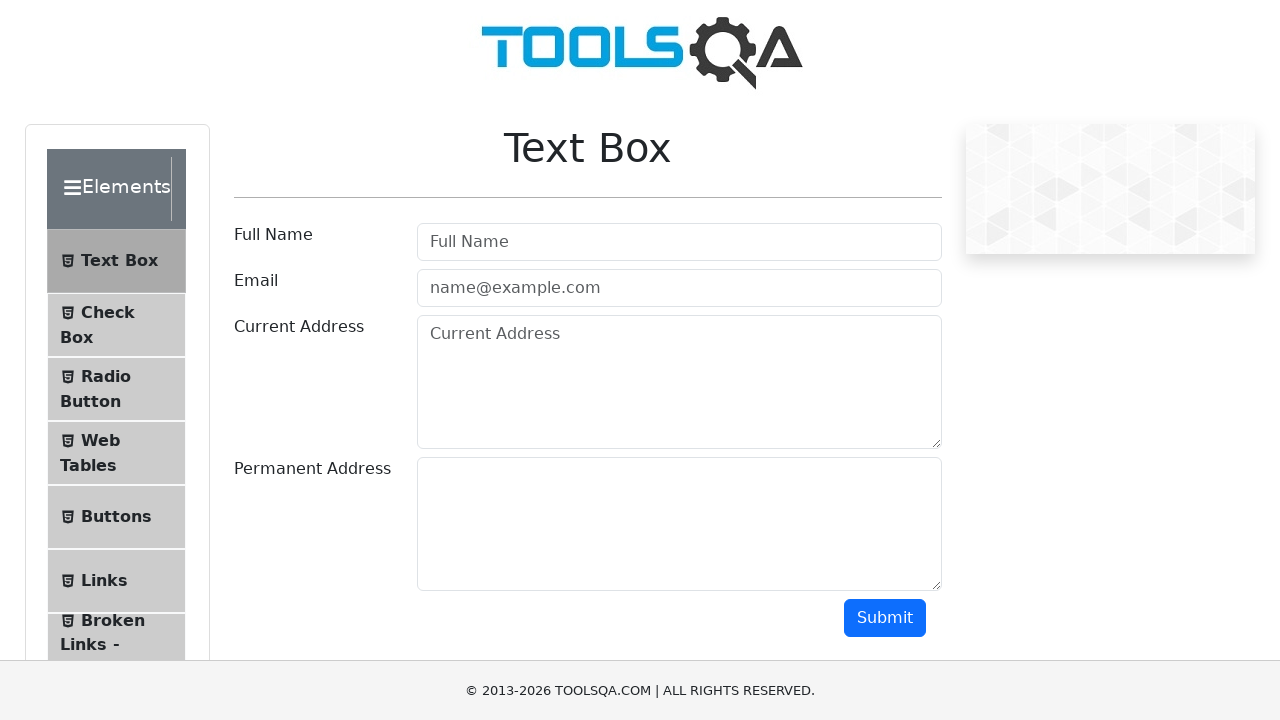

Waited for userName field to load
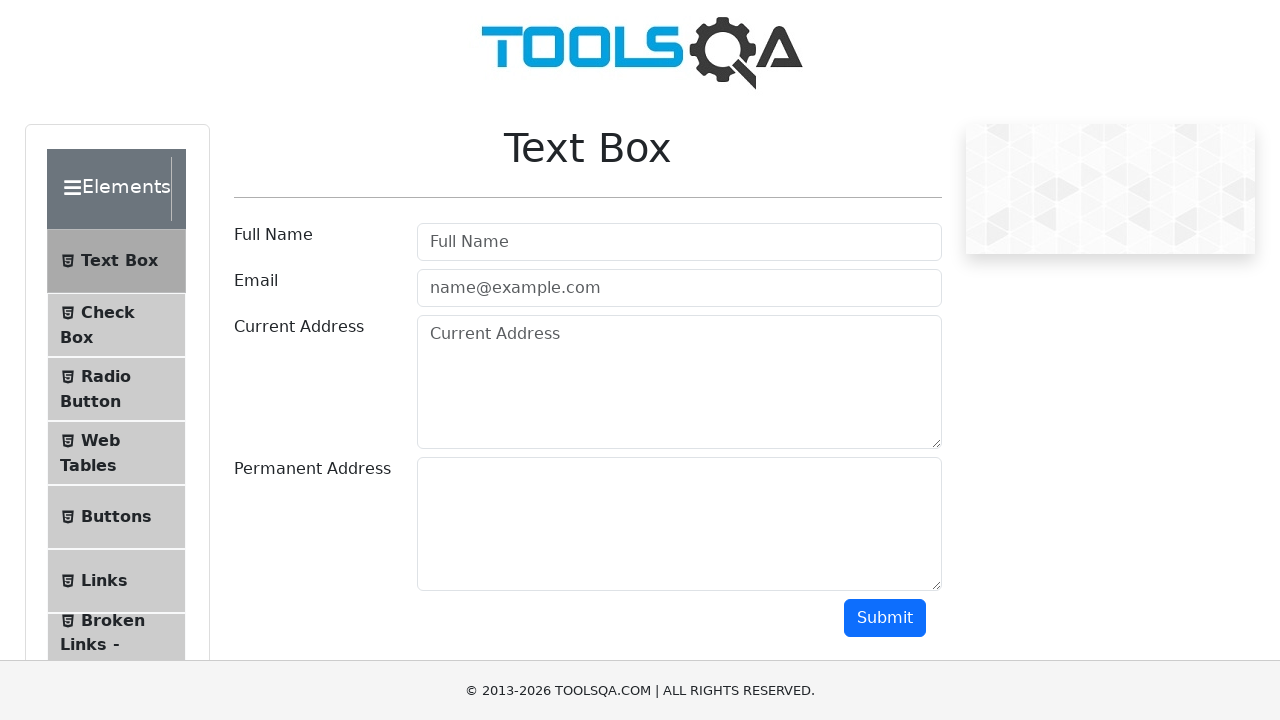

Filled userName field with 'My Name' on #userName
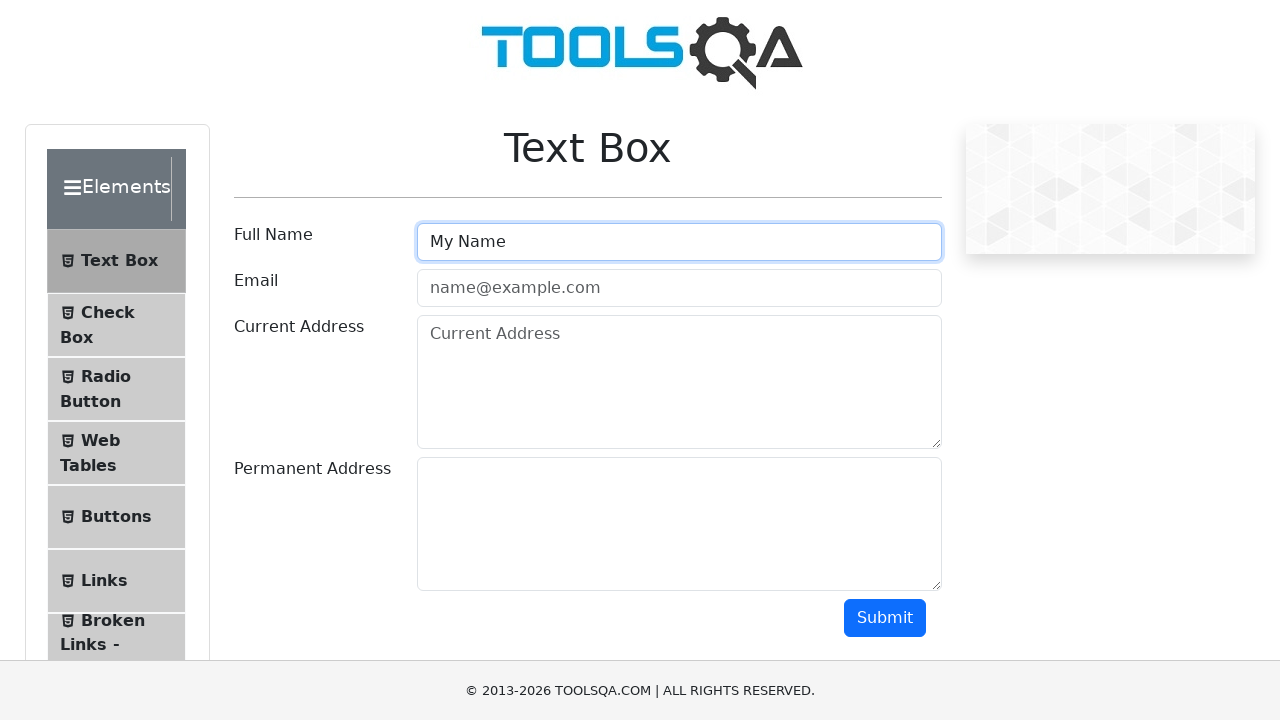

Filled userEmail field with invalid email 'email@example.c' (only one character after dot) on #userEmail
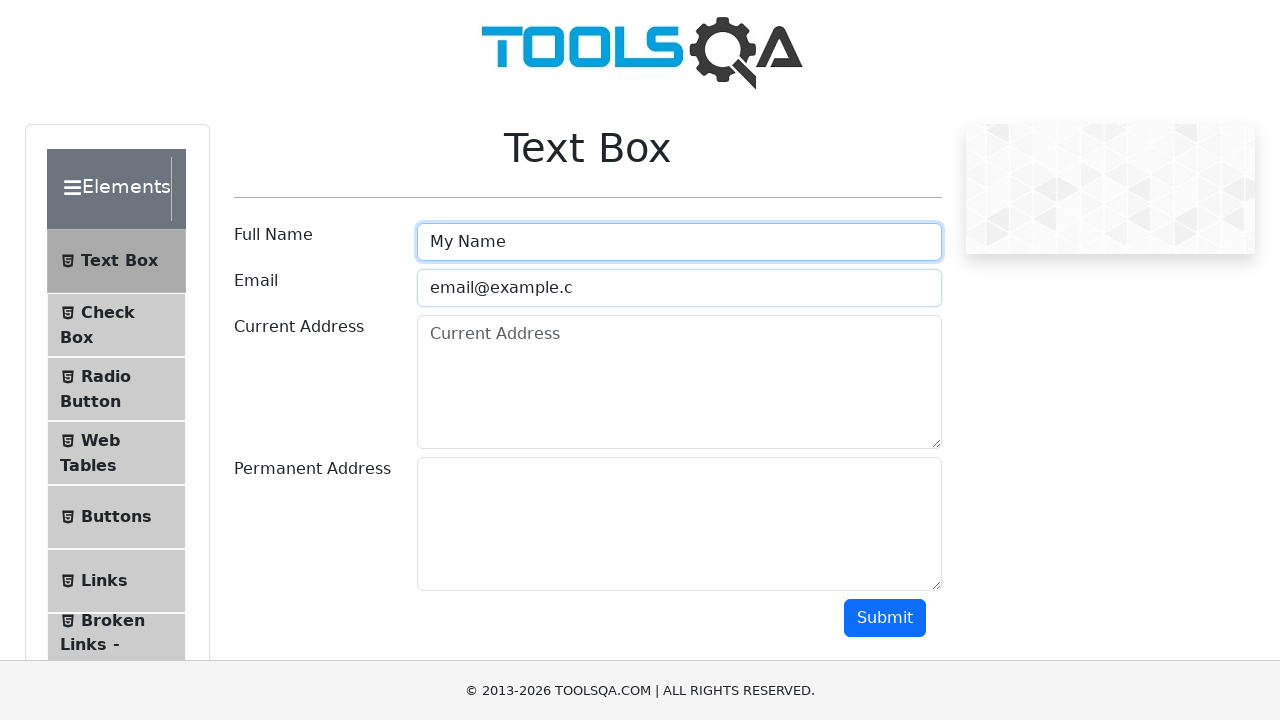

Filled currentAddress field with 'Mi direccion 23/23' on #currentAddress
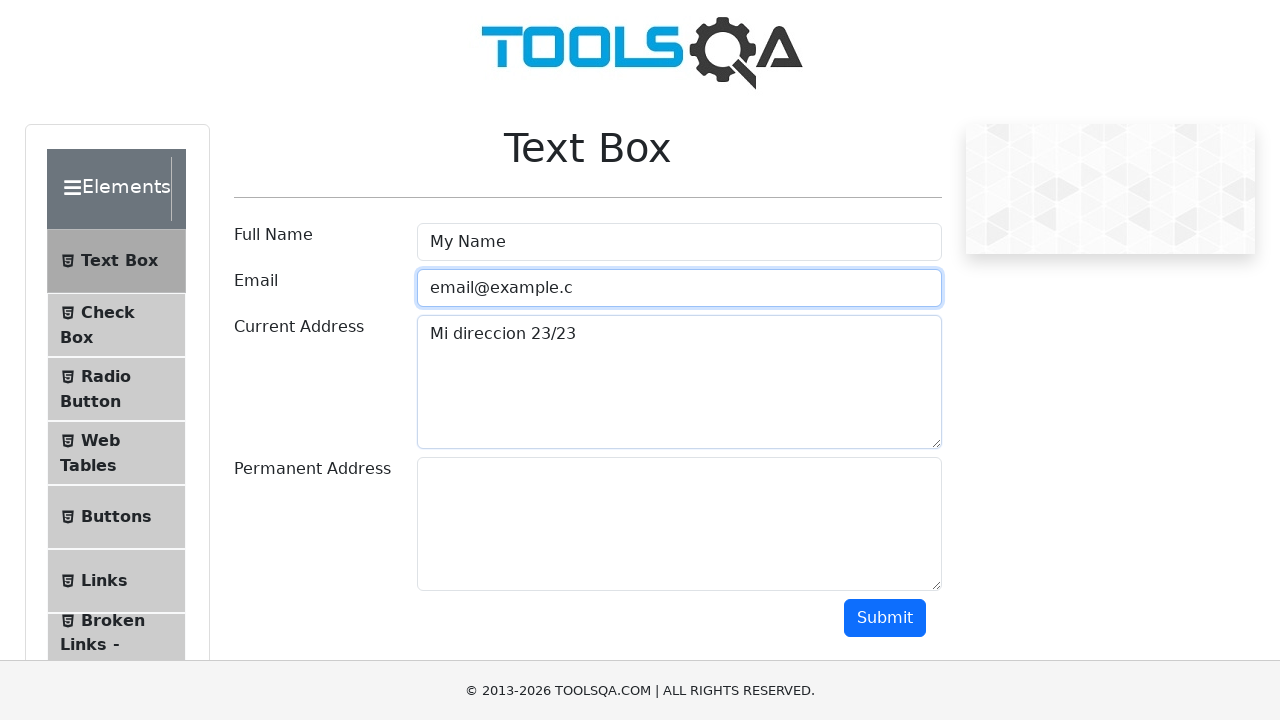

Filled permanentAddress field with 'Mi direccion 23/23' on #permanentAddress
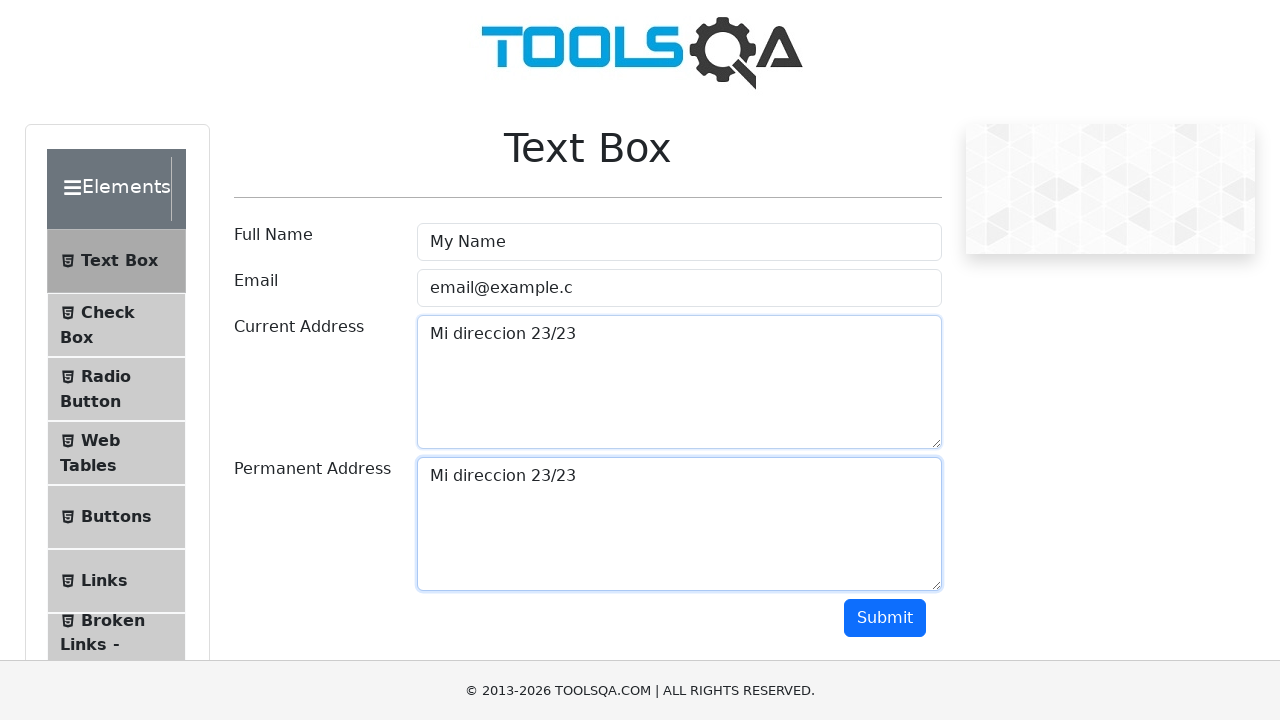

Scrolled submit button into view
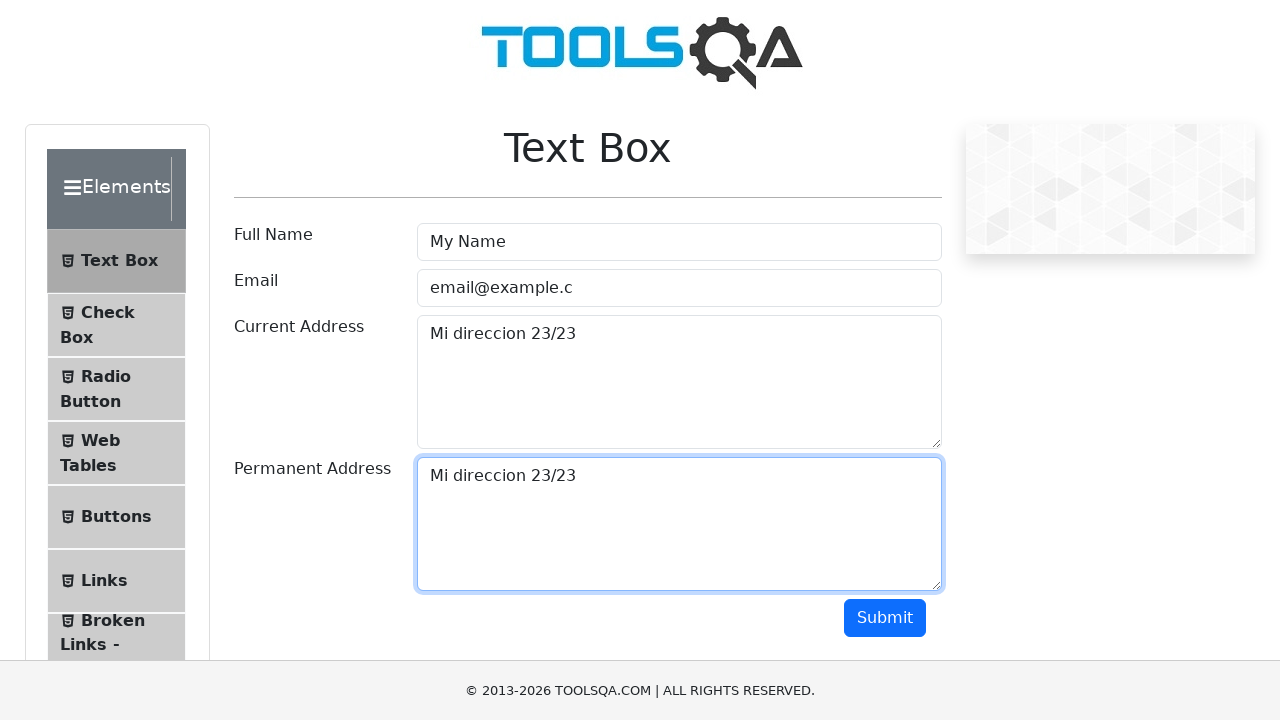

Clicked submit button at (885, 618) on #submit
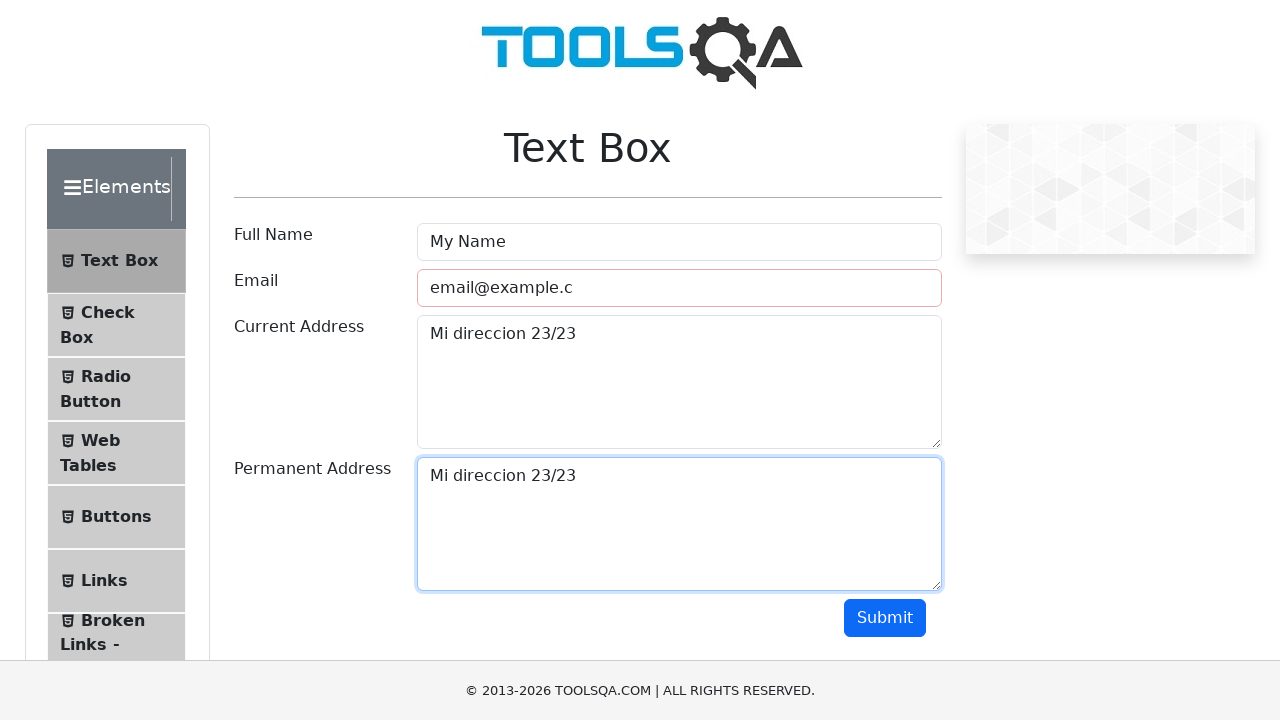

Retrieved userEmail field class attribute: 'mr-sm-2 field-error form-control'
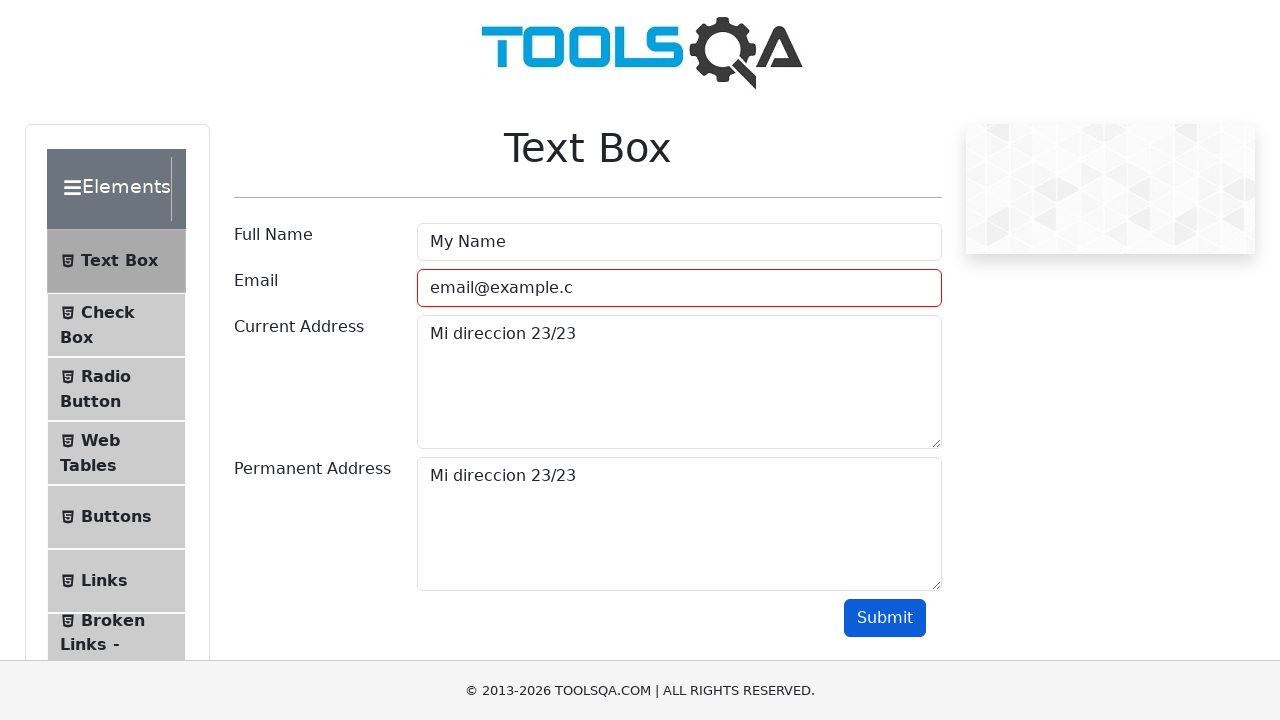

Verified that email field has 'field-error' class indicating validation error
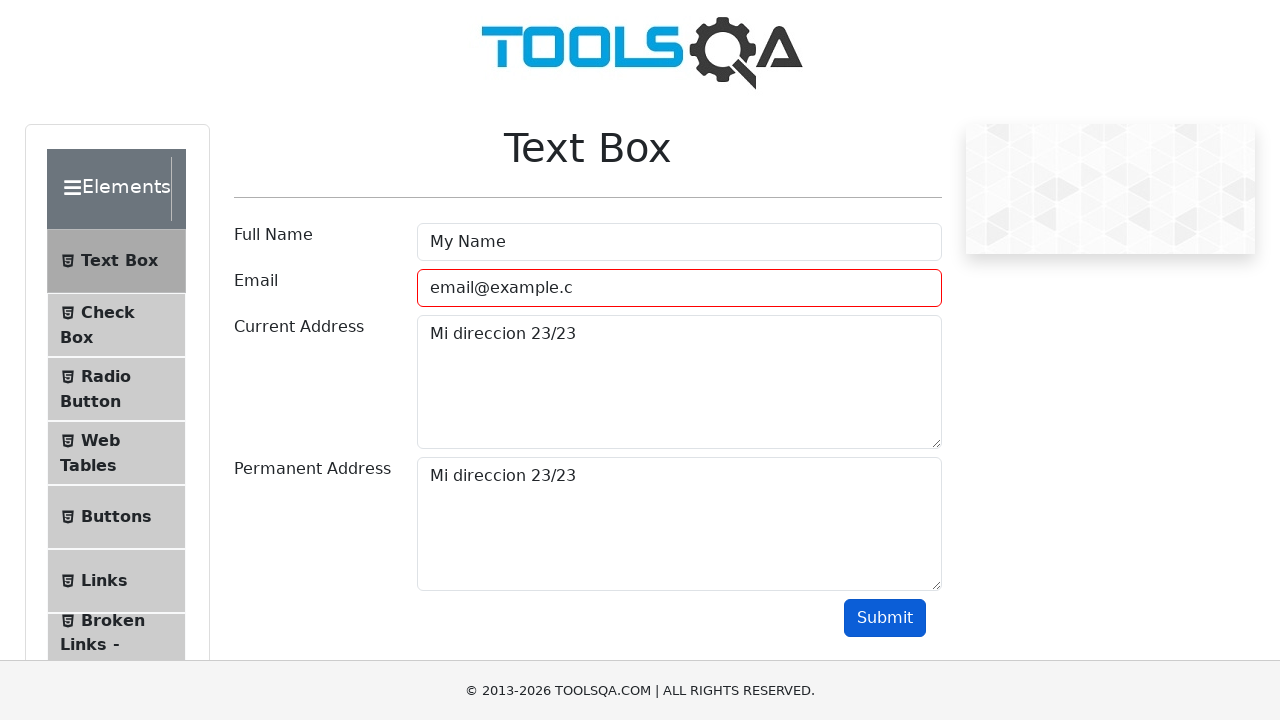

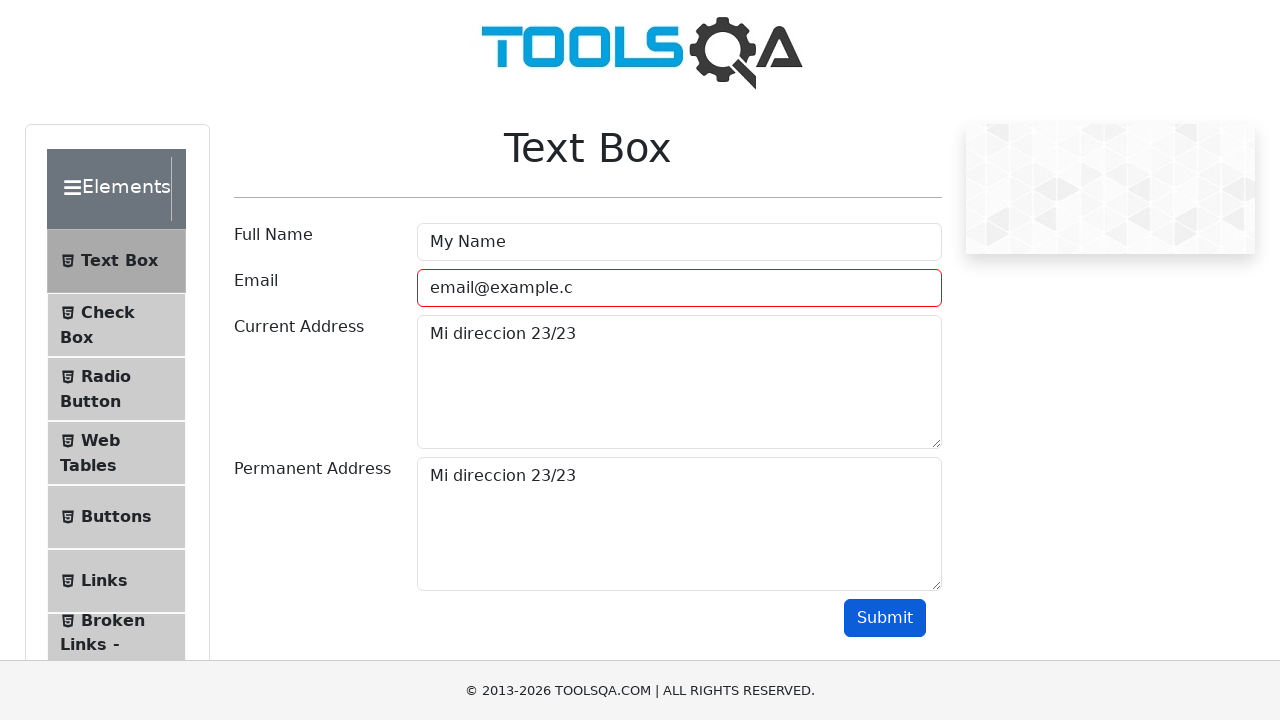